Tests clicking the "Add a box" button and waiting for the dynamically added element to appear using a sleep/delay approach

Starting URL: https://www.selenium.dev/selenium/web/dynamic.html

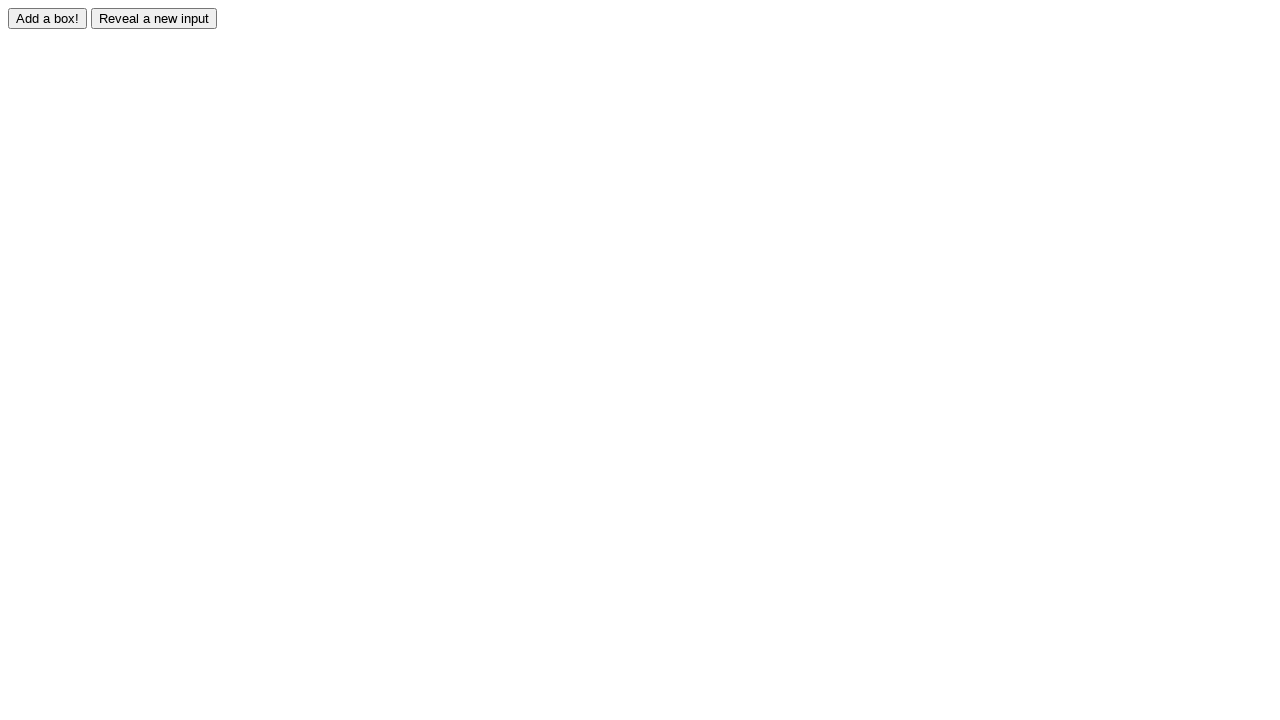

Clicked the 'Add a box' button at (48, 18) on #adder
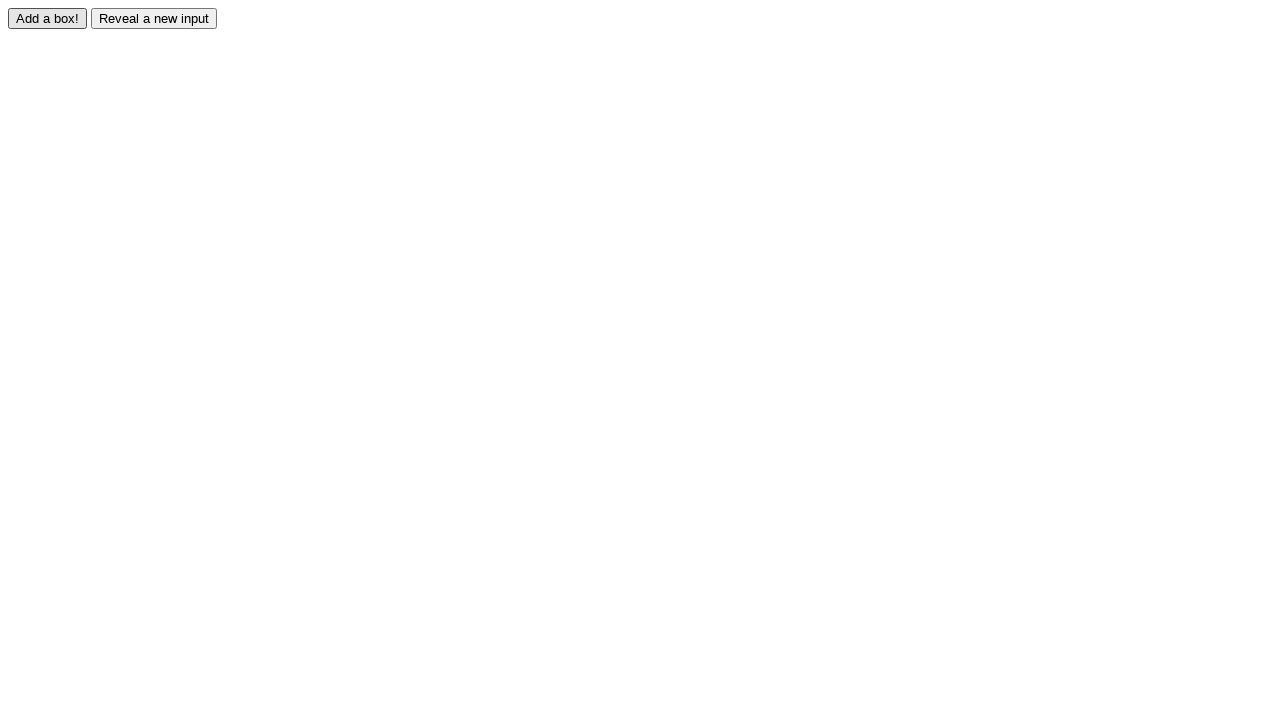

Dynamically added box appeared on the page
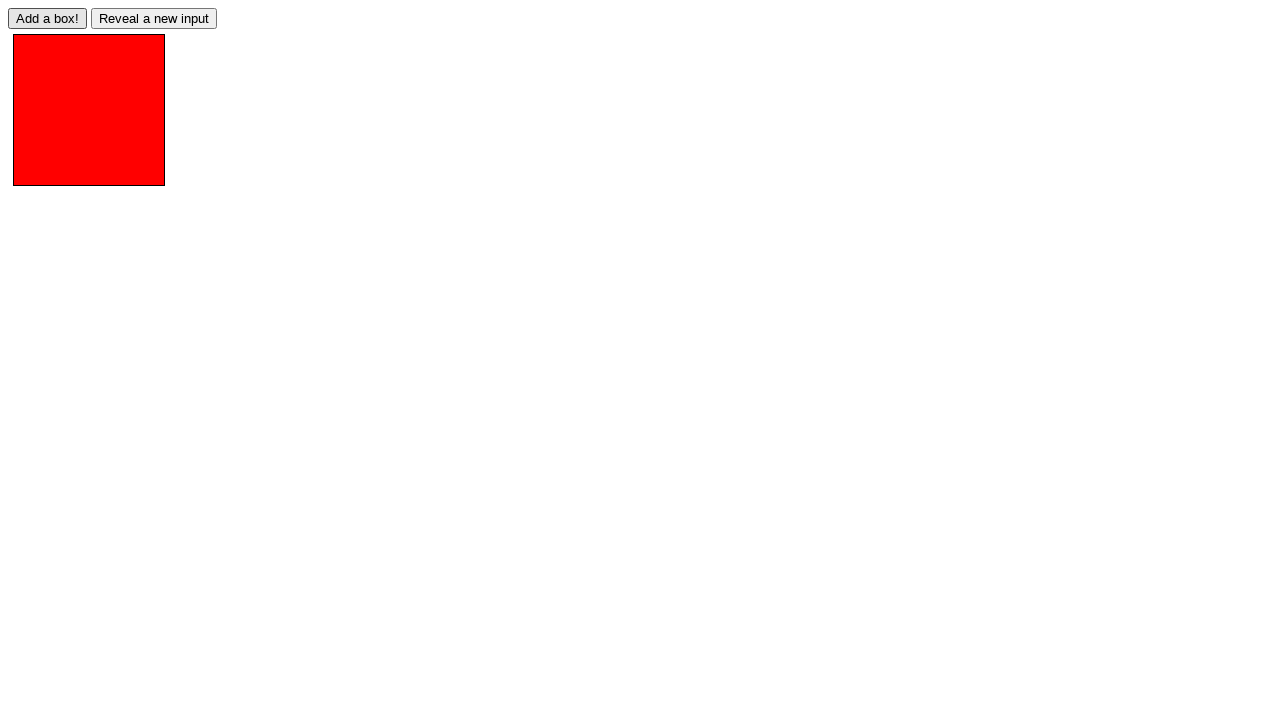

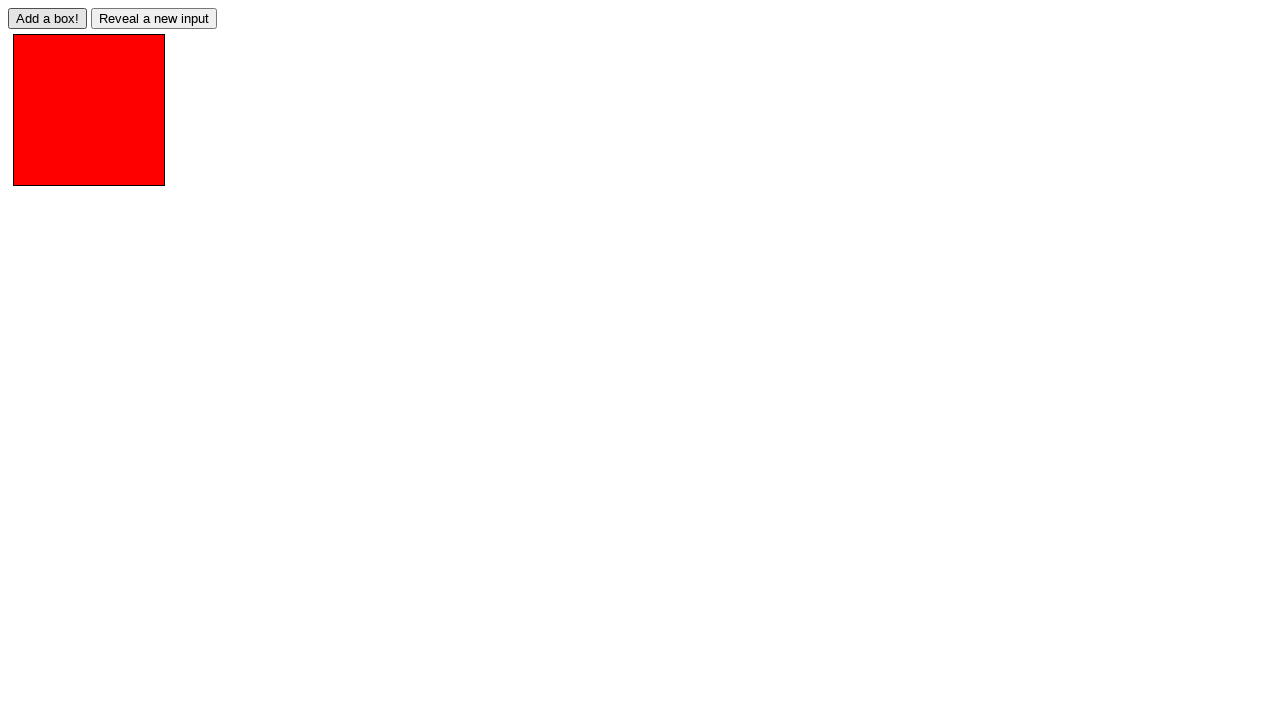